Tests static dropdown functionality by selecting options using different methods: by index, by visible text, and by value

Starting URL: https://rahulshettyacademy.com/dropdownsPractise/

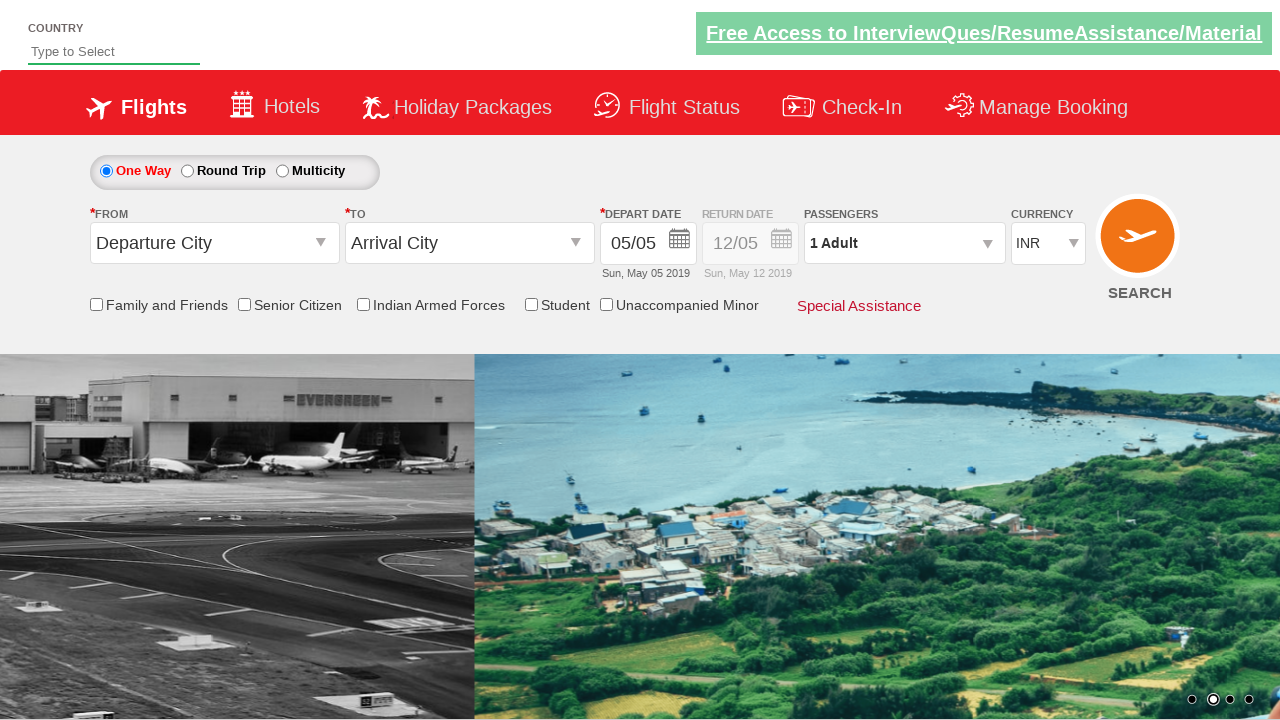

Navigated to dropdown practice page
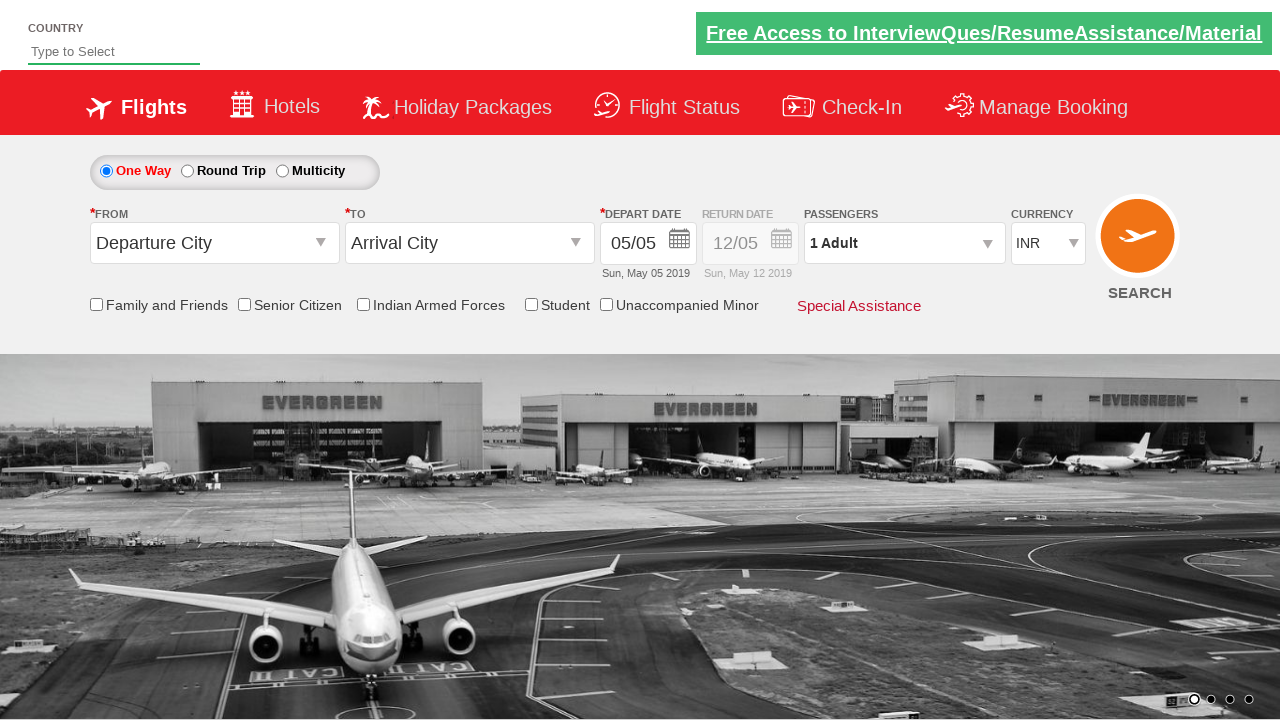

Selected dropdown option by index 3 on #ctl00_mainContent_DropDownListCurrency
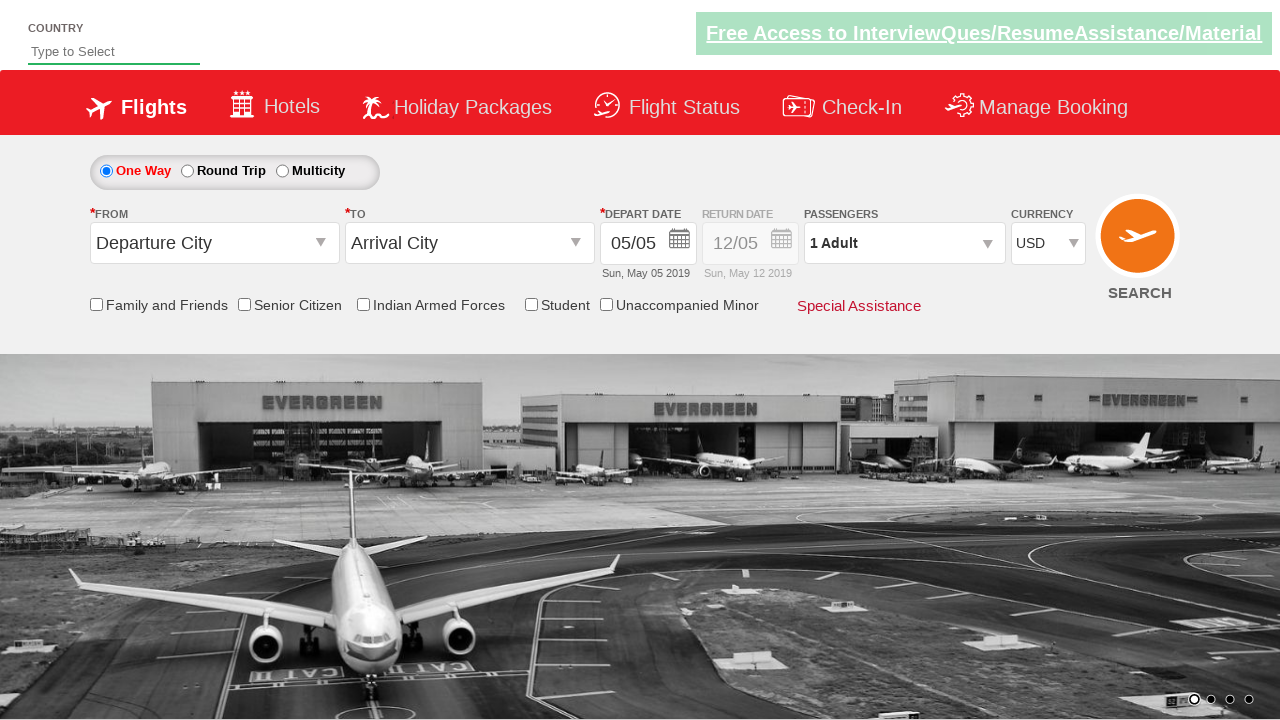

Selected dropdown option by visible text 'INR' on #ctl00_mainContent_DropDownListCurrency
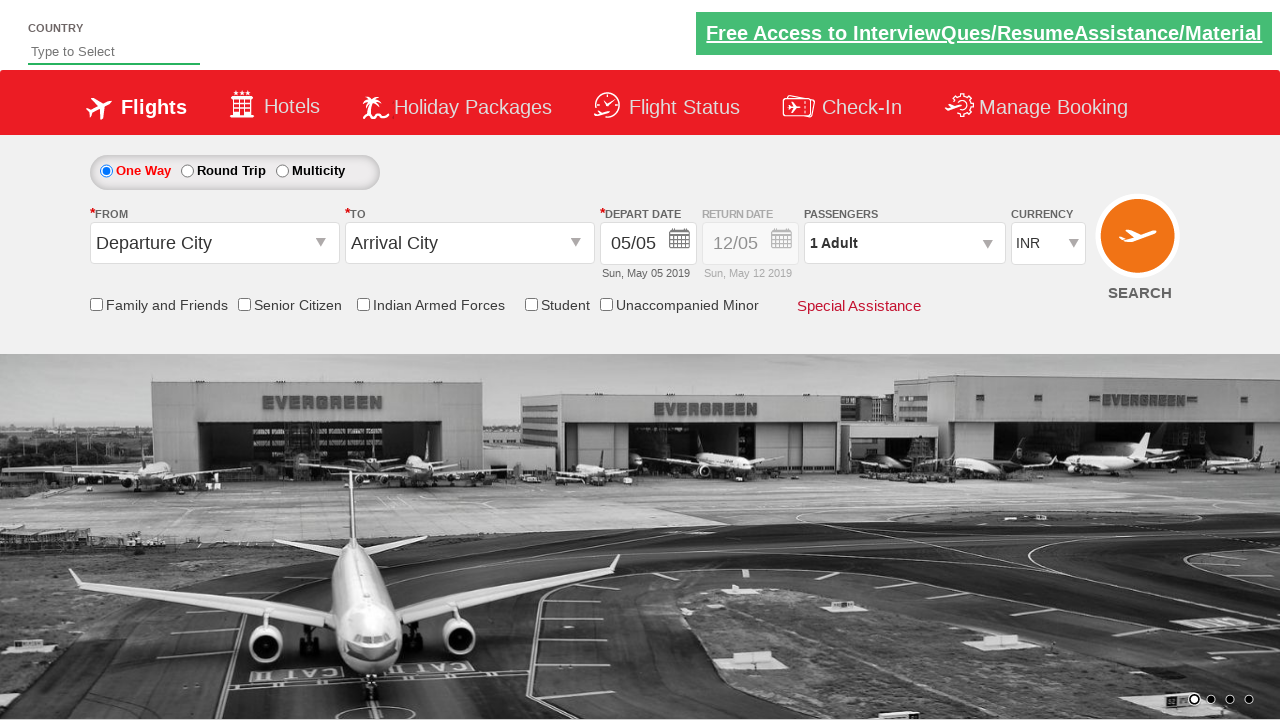

Selected dropdown option by value 'AED' on #ctl00_mainContent_DropDownListCurrency
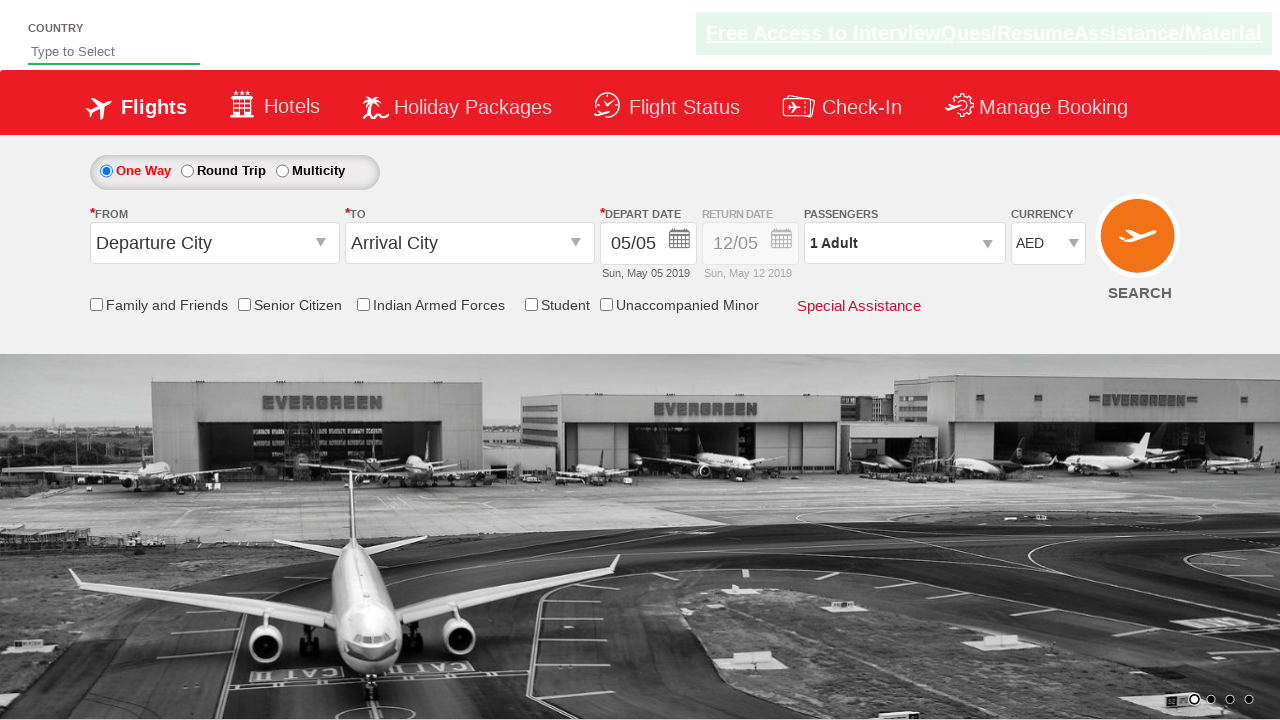

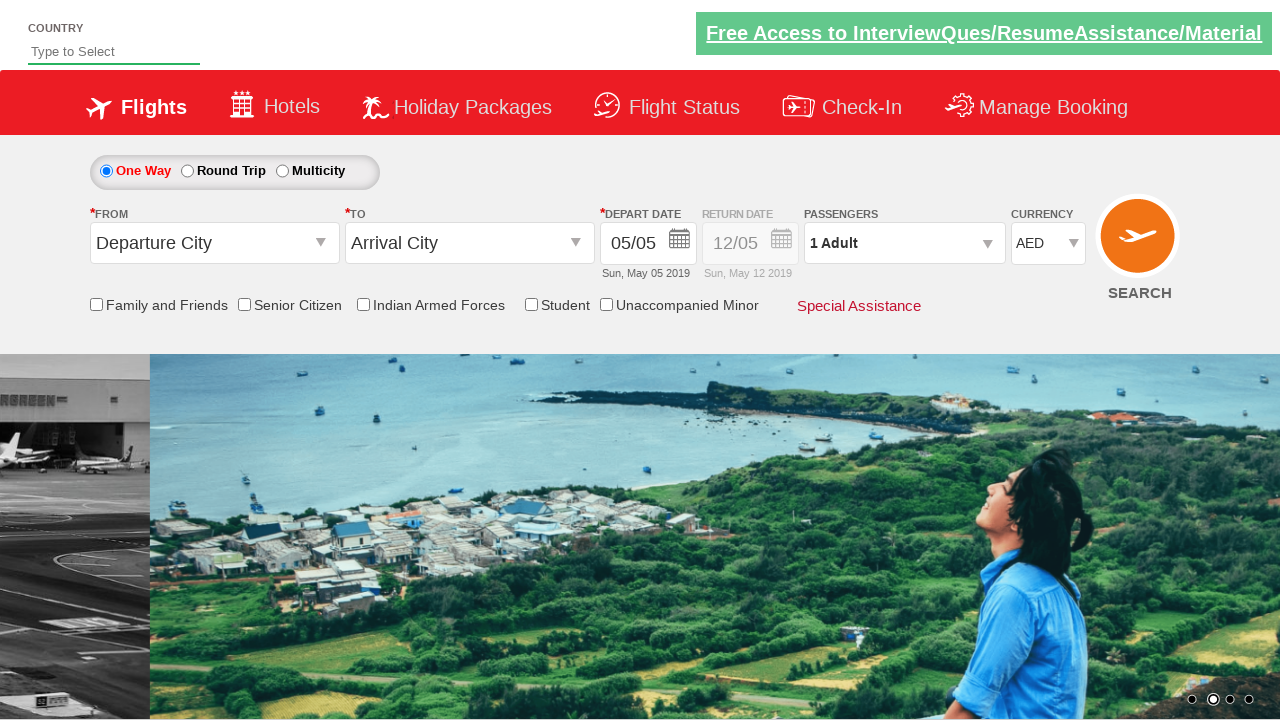